Tests file upload functionality on a demo site by uploading a sample file using the file input element

Starting URL: https://demo.automationtesting.in/FileUpload.html

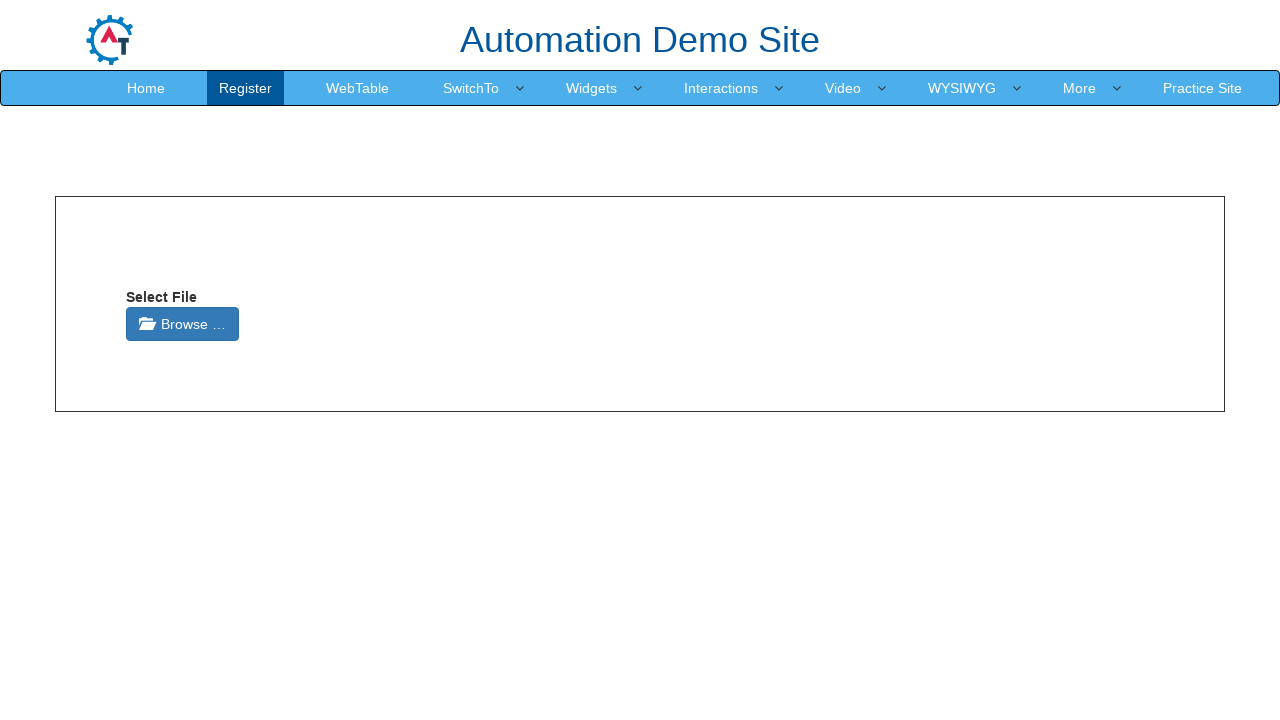

File input element loaded on the page
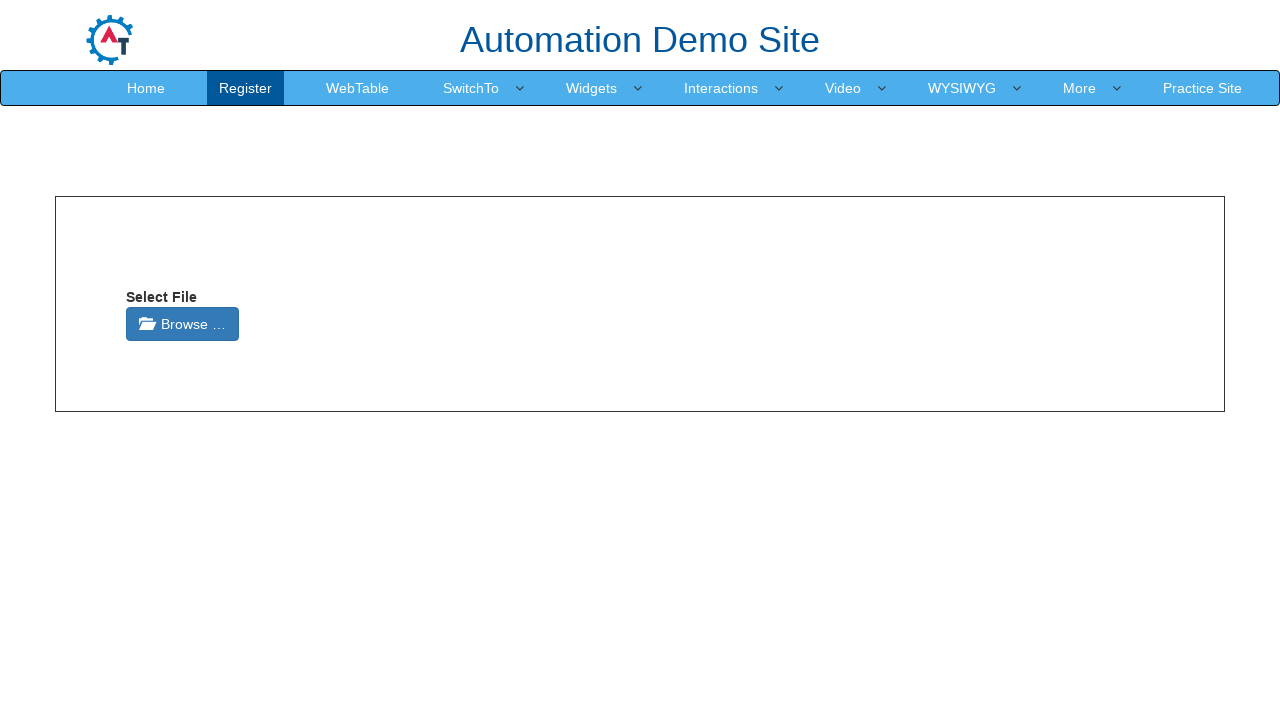

Located file input element using XPath
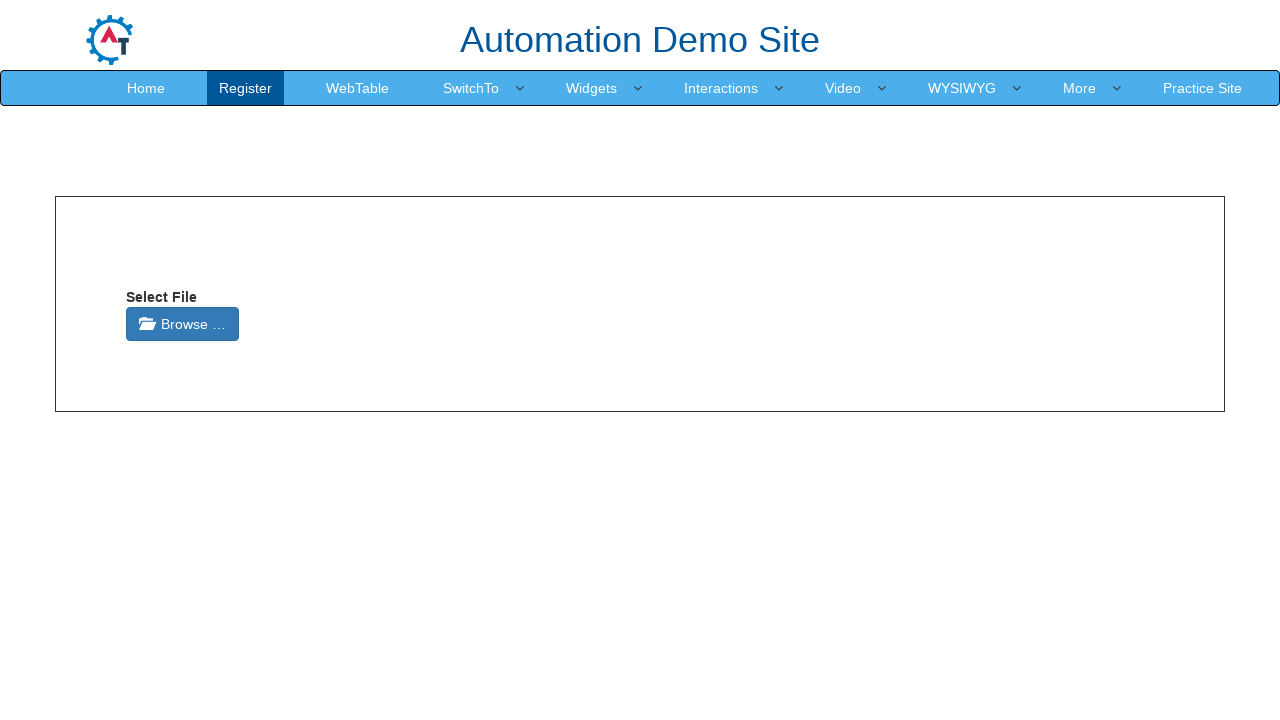

Created temporary test file for upload
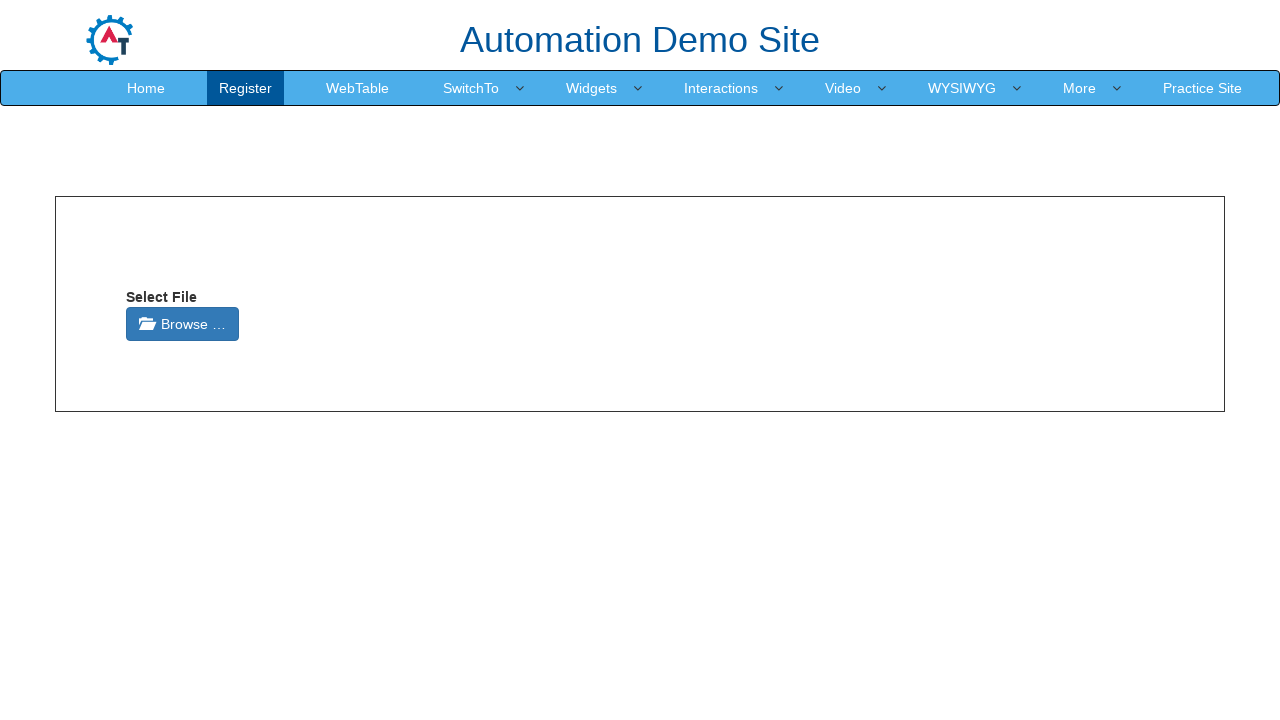

Uploaded sample file through file input element
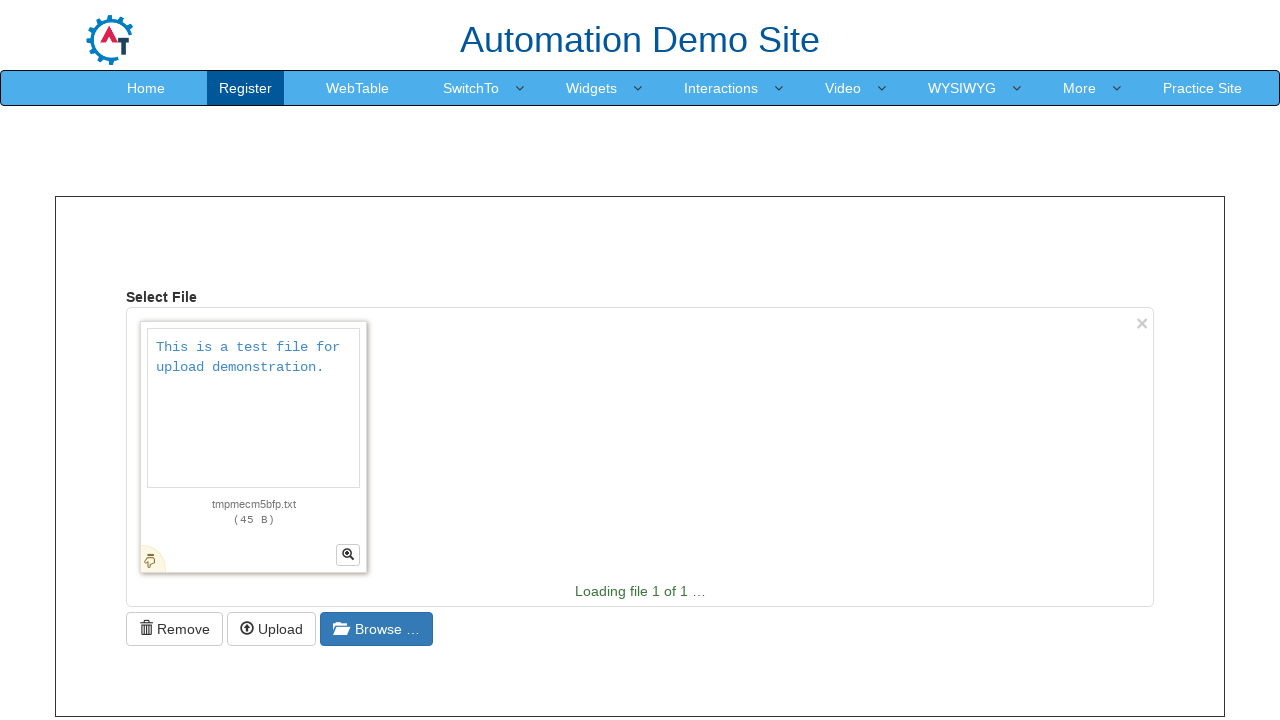

Waited for file upload to be processed
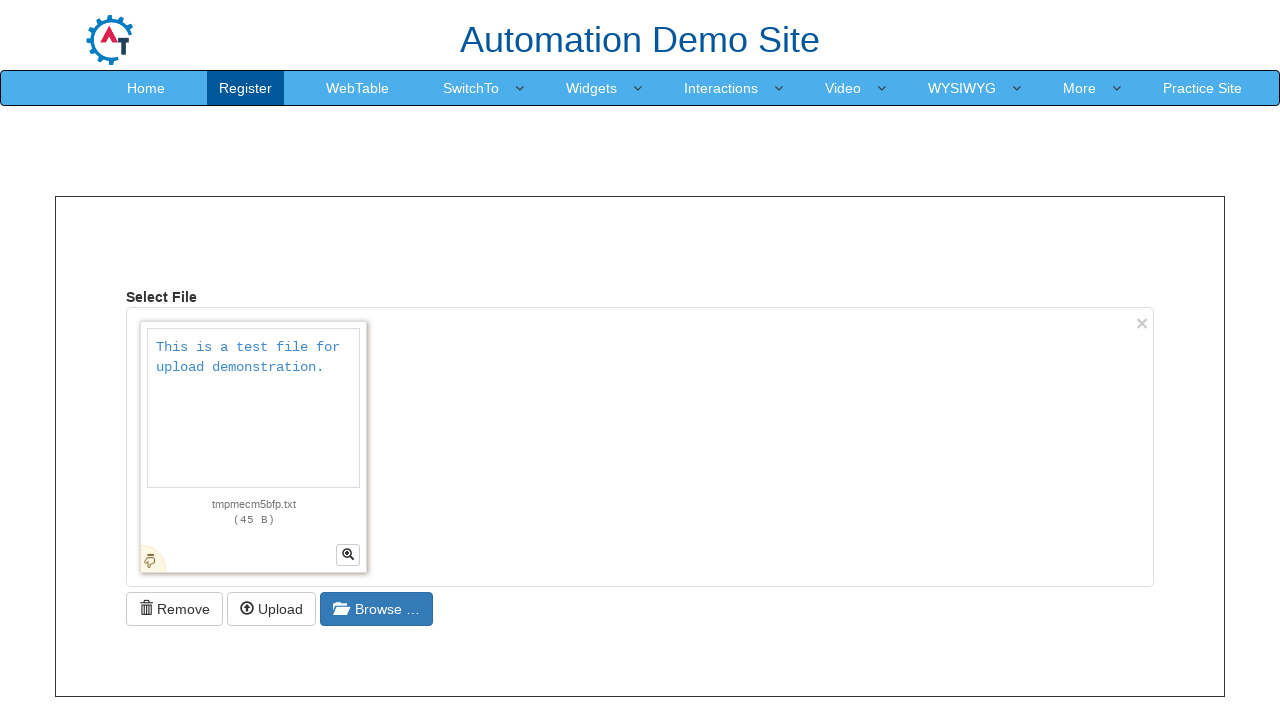

Cleaned up temporary test file
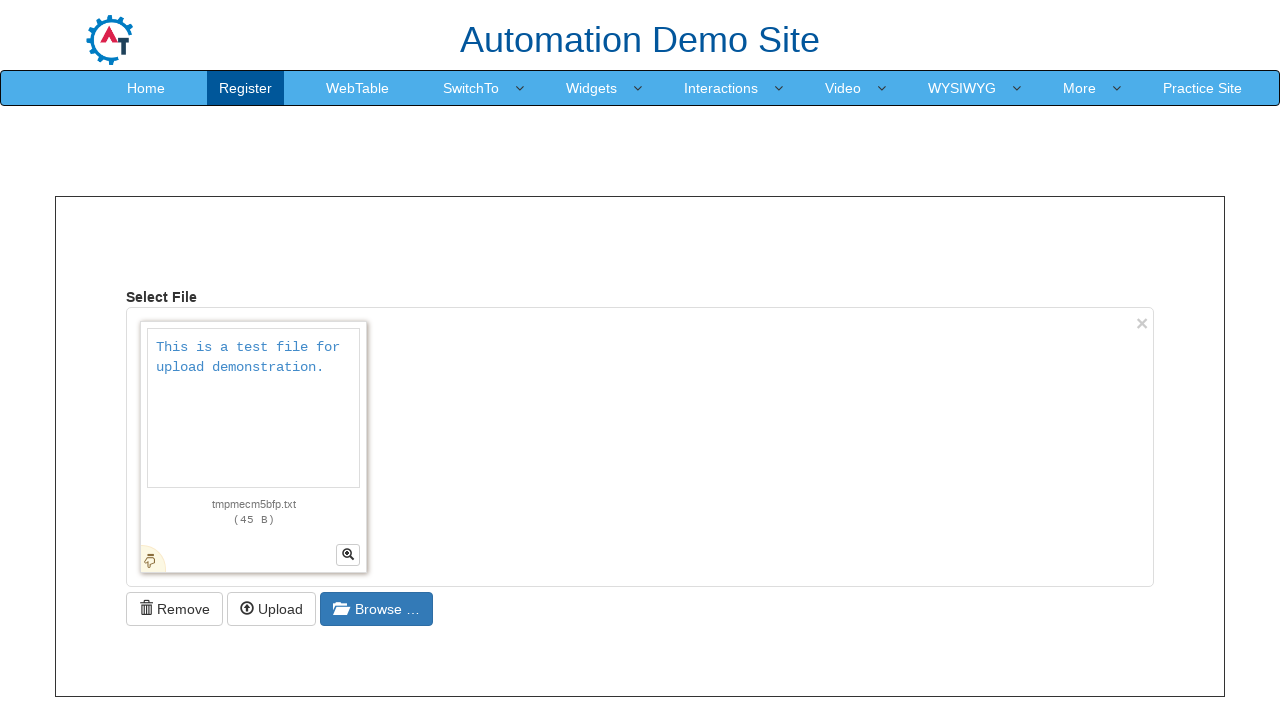

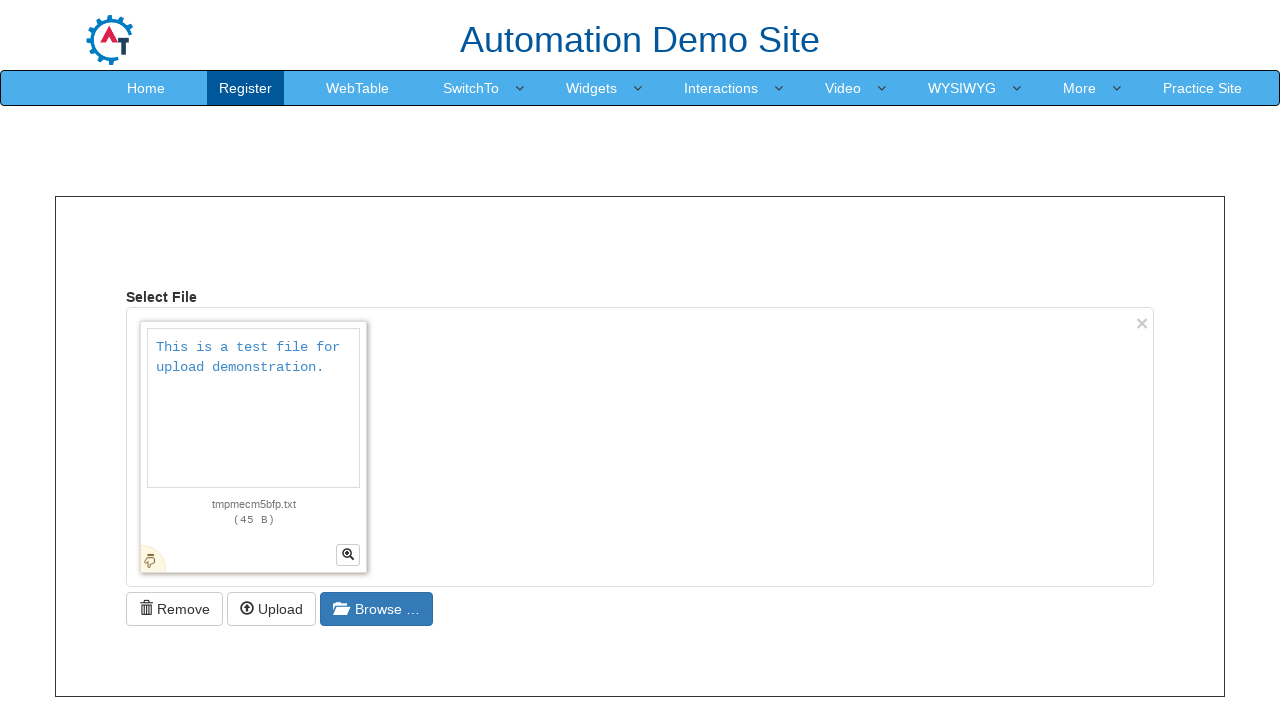